Tests a calculator demo by entering two numbers (5 and 6), clicking the Go button, and verifying the result without setting implicit wait.

Starting URL: https://juliemr.github.io/protractor-demo/

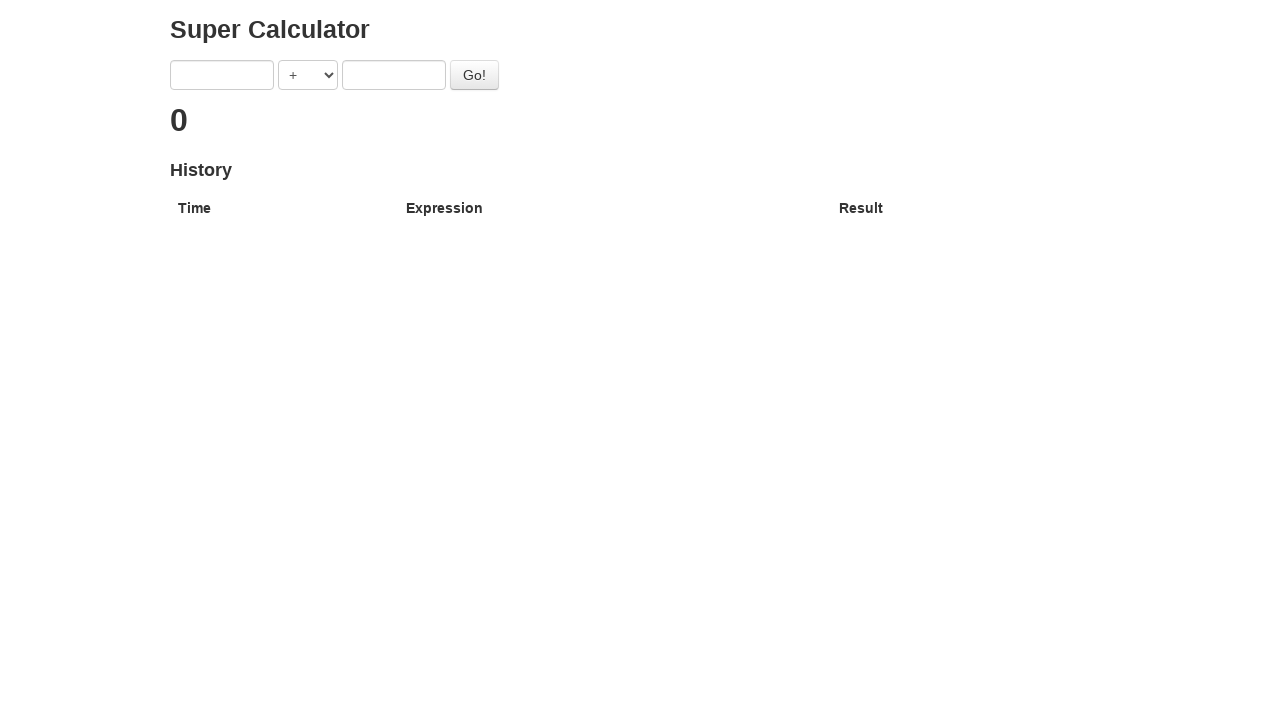

Filled first number input with '5' on input[ng-model='first']
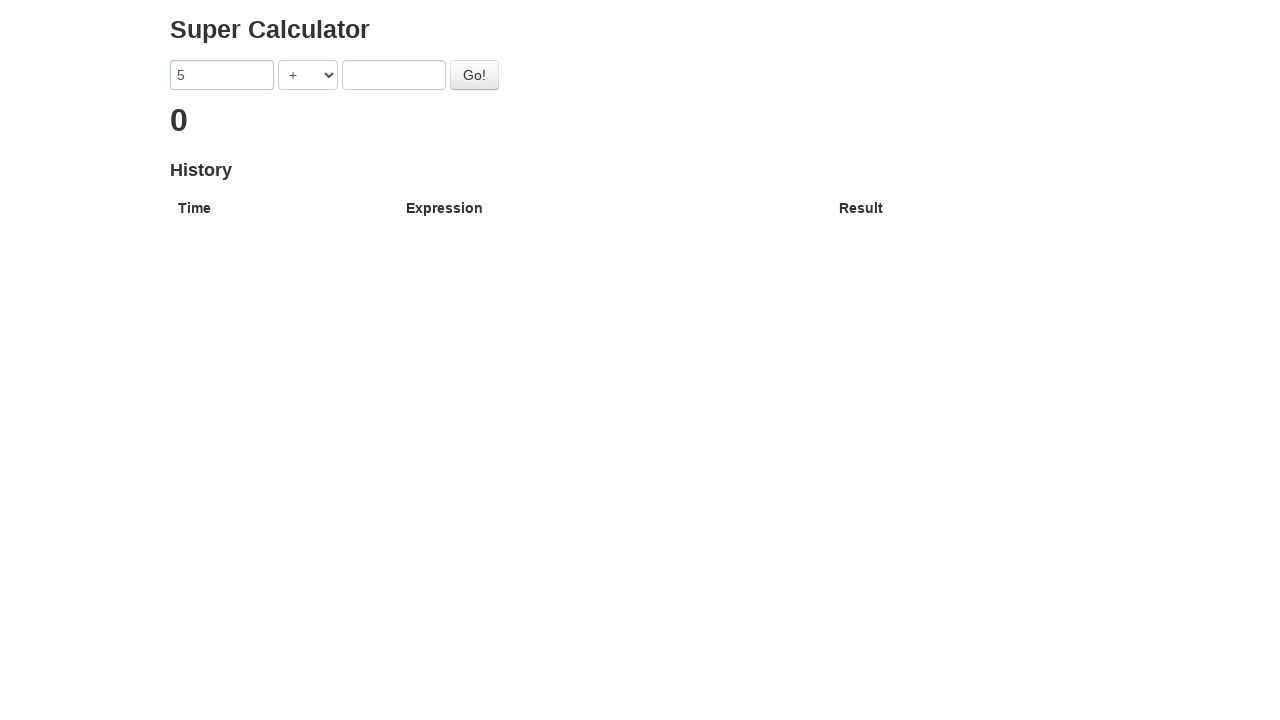

Filled second number input with '6' on input[ng-model='second']
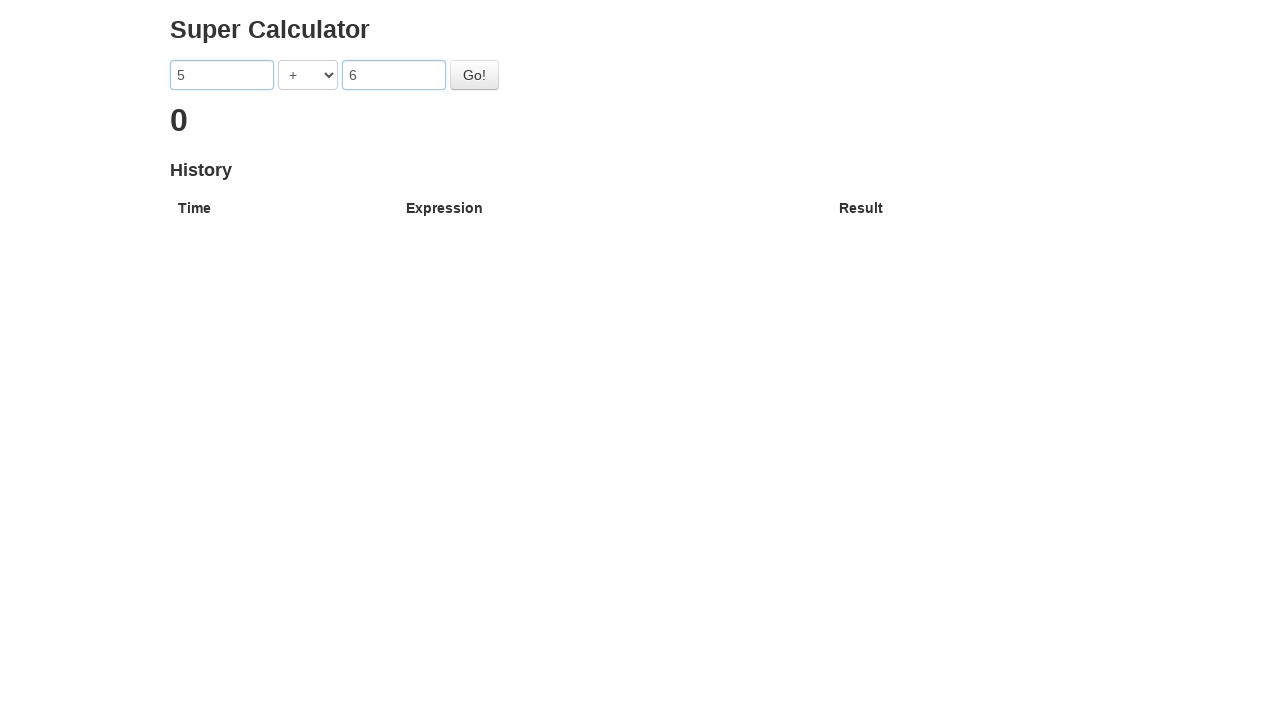

Clicked the Go button to calculate result at (474, 75) on #gobutton
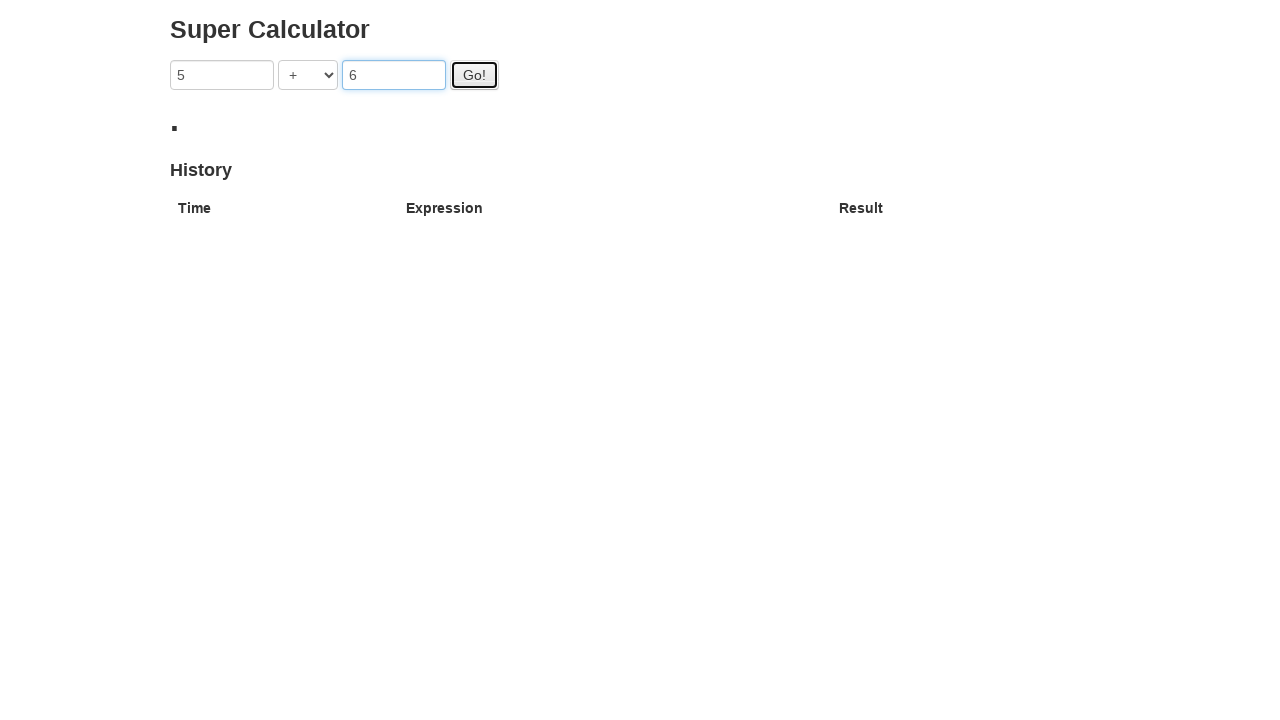

Result heading loaded and verified
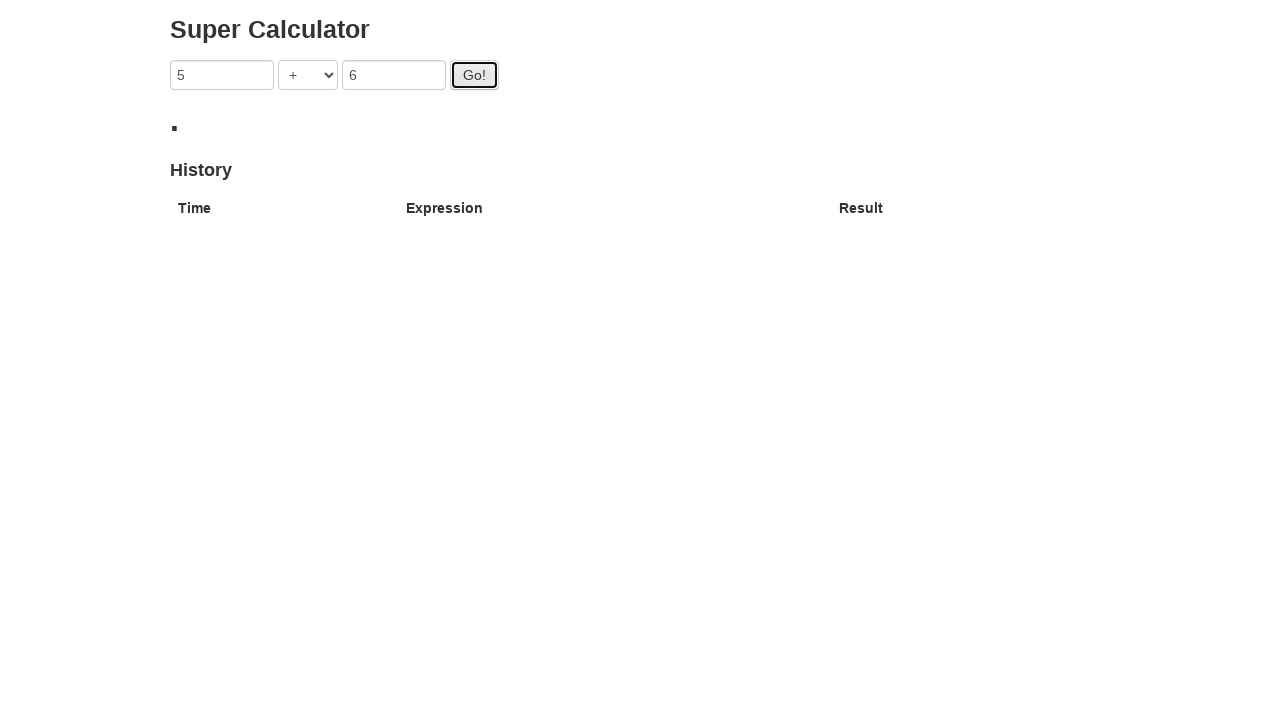

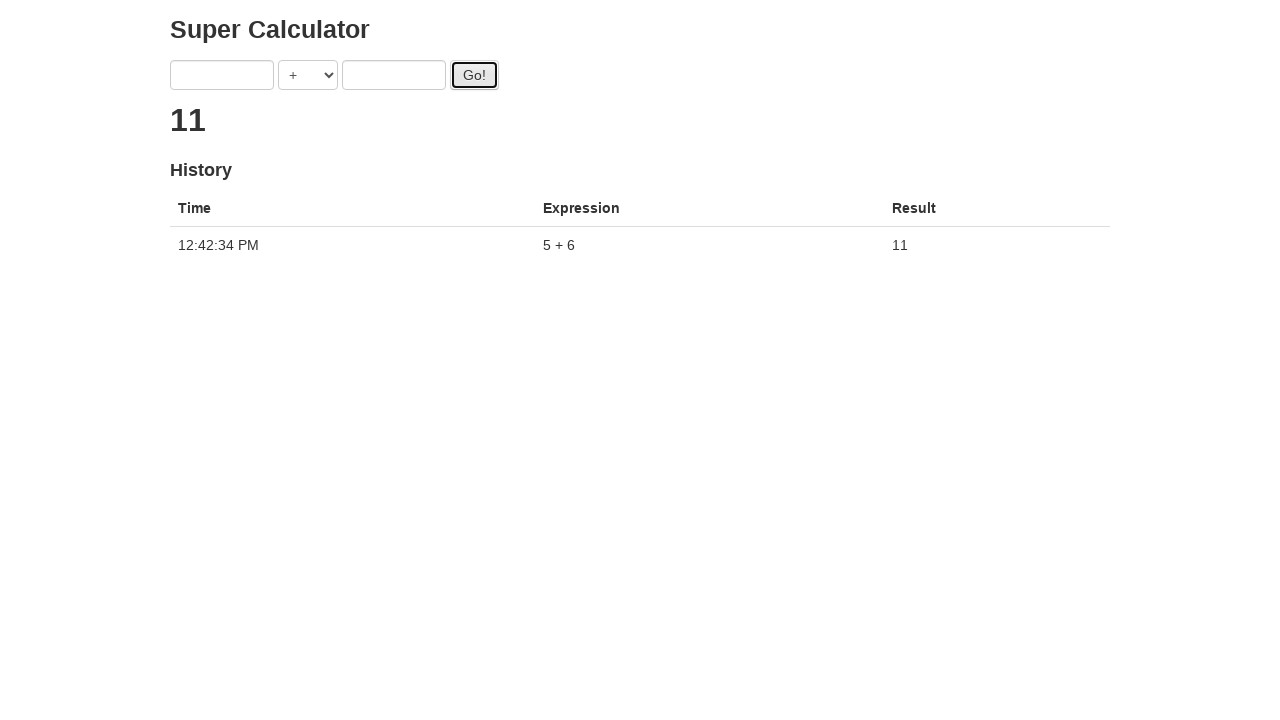